Tests dropdown select functionality by selecting a single option from a state dropdown and multiple options from a hobbies dropdown

Starting URL: https://freelance-learn-automation.vercel.app/signup

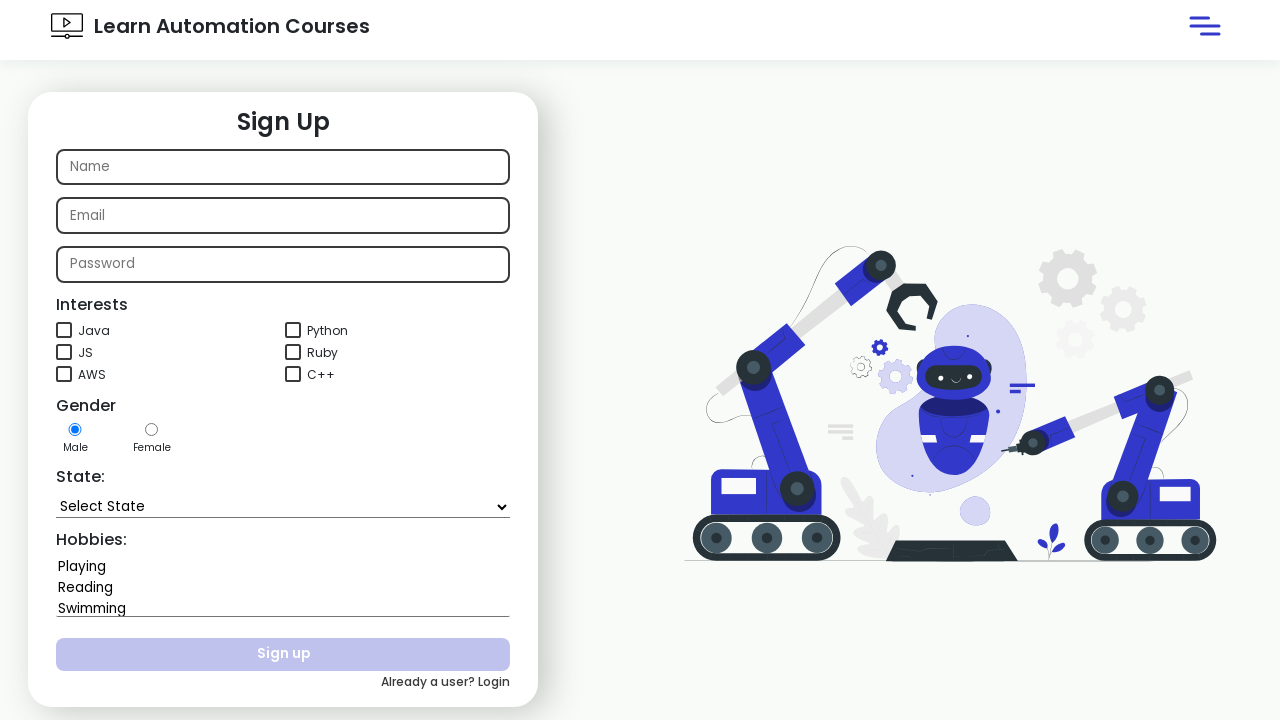

Selected 'Goa' from the state dropdown on #state
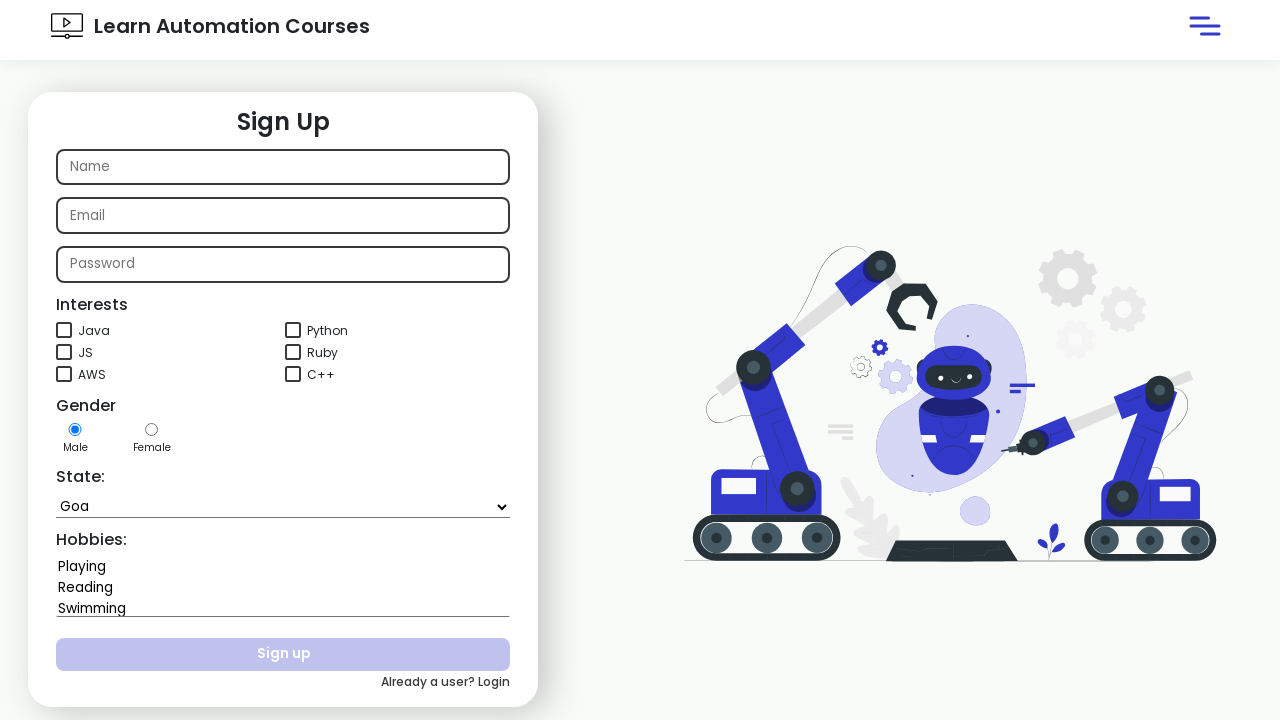

Waited for state selection to be applied
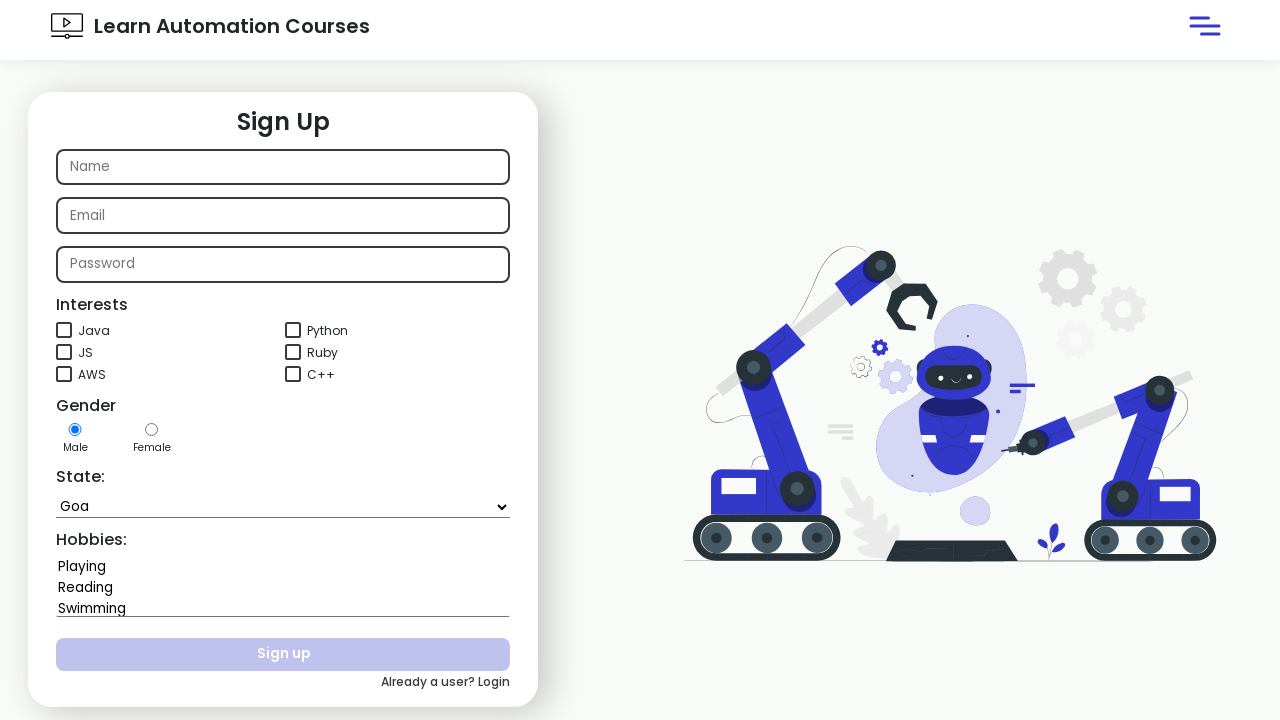

Selected multiple hobbies: 'Playing' and 'Swimming' on #hobbies
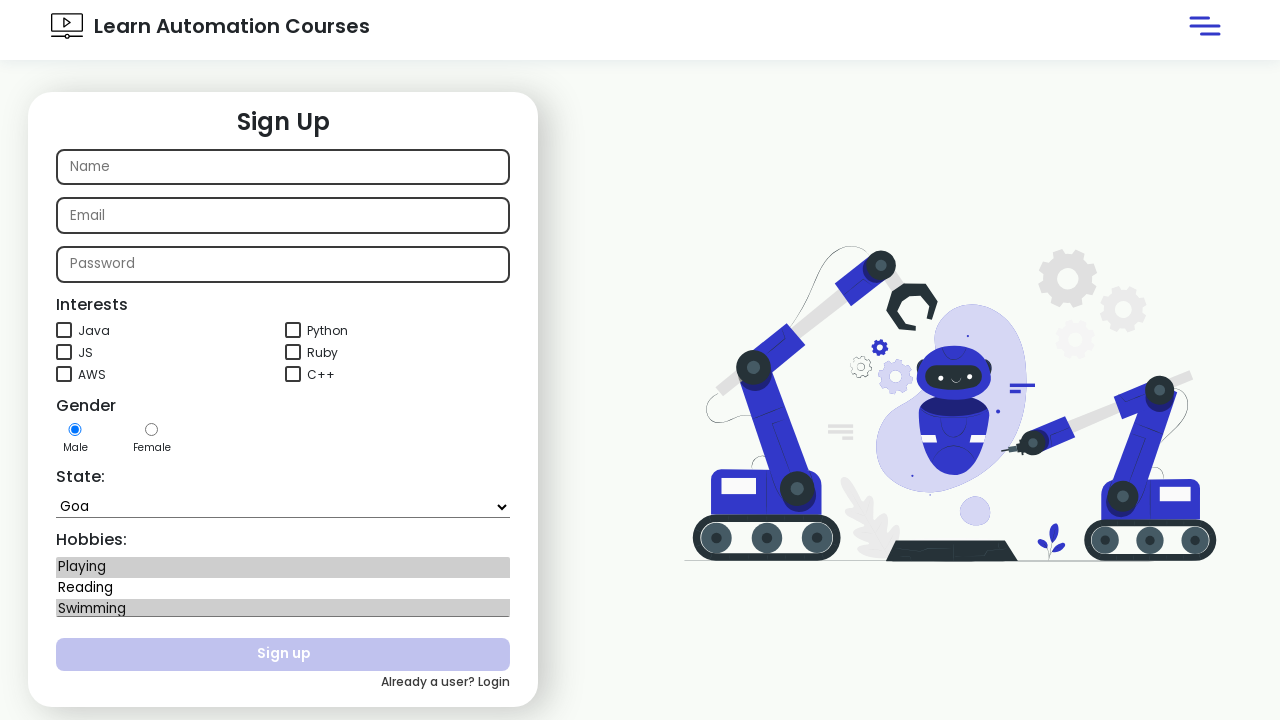

Waited to see the hobbies selections
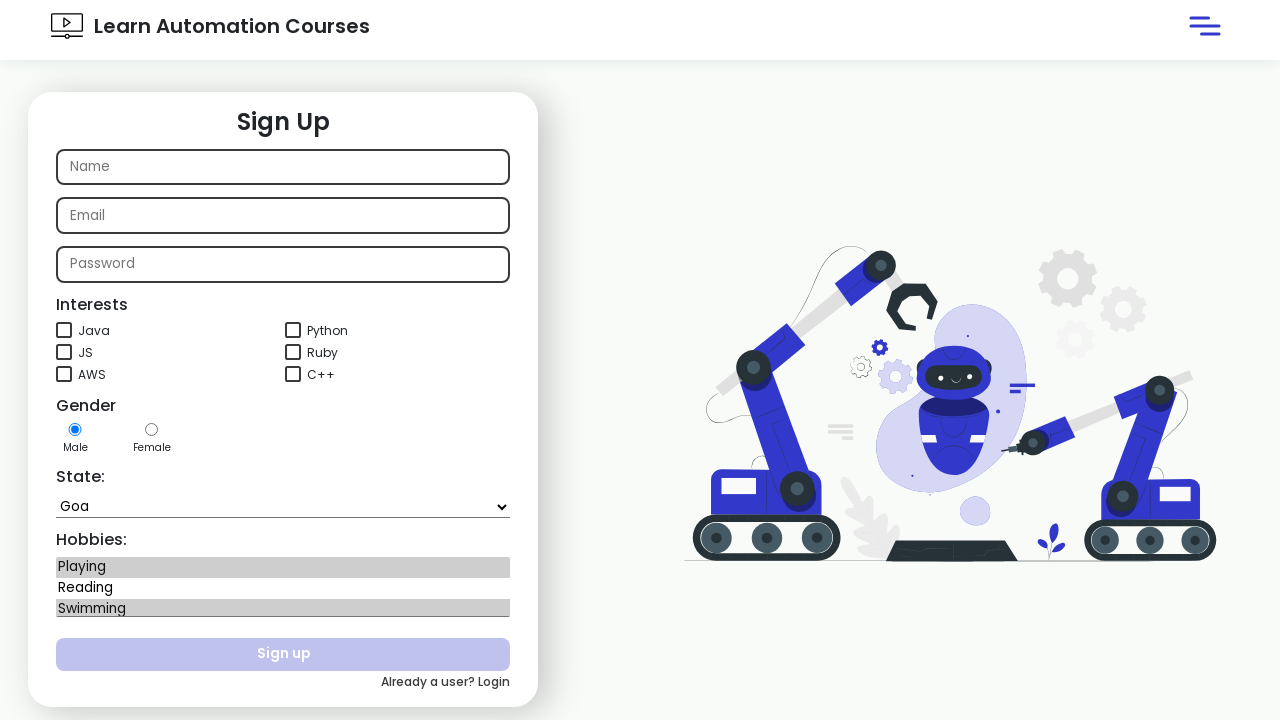

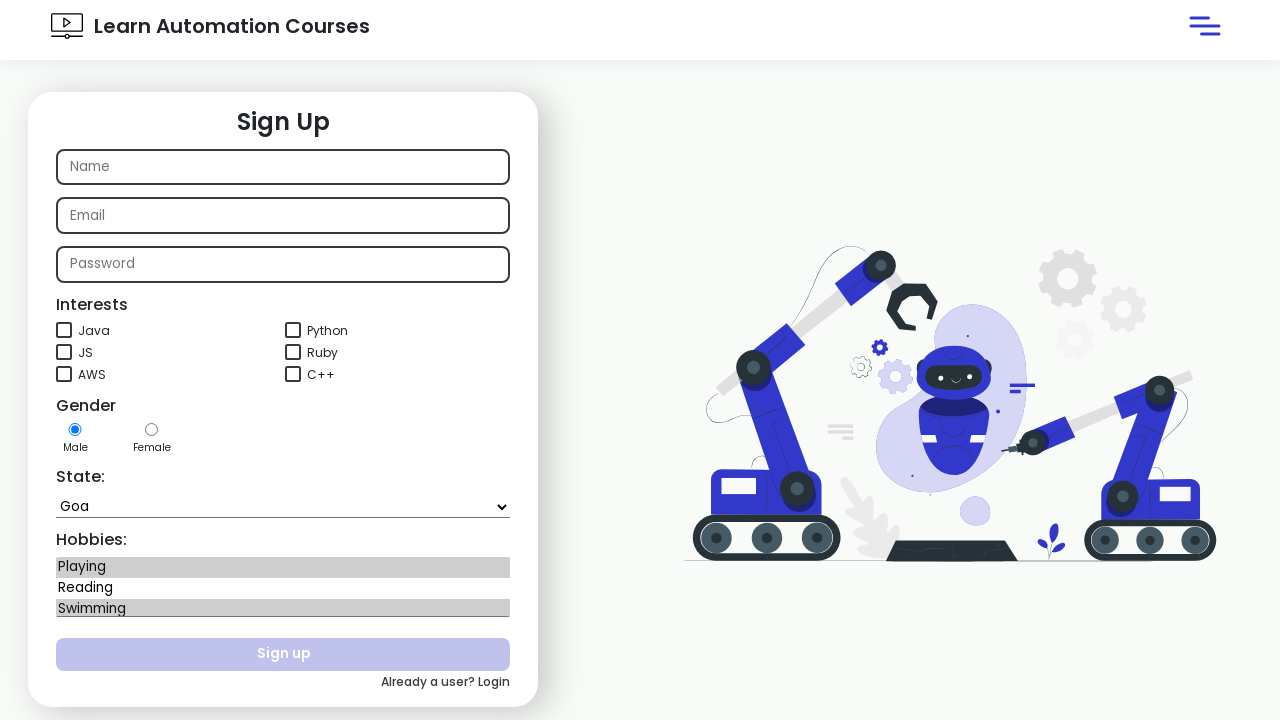